Tests TodoMVC Backbone.js implementation by adding three todo items, marking one as complete, and verifying the remaining item count

Starting URL: https://todomvc.com

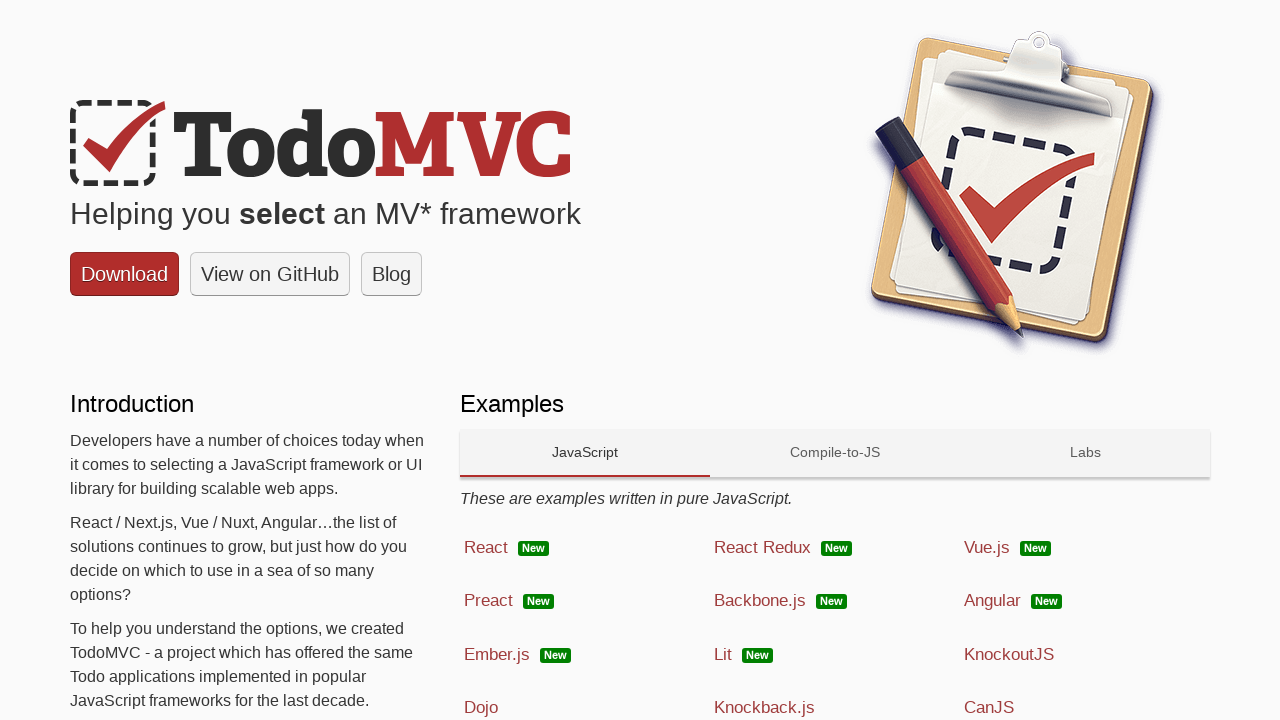

Navigated to TodoMVC website
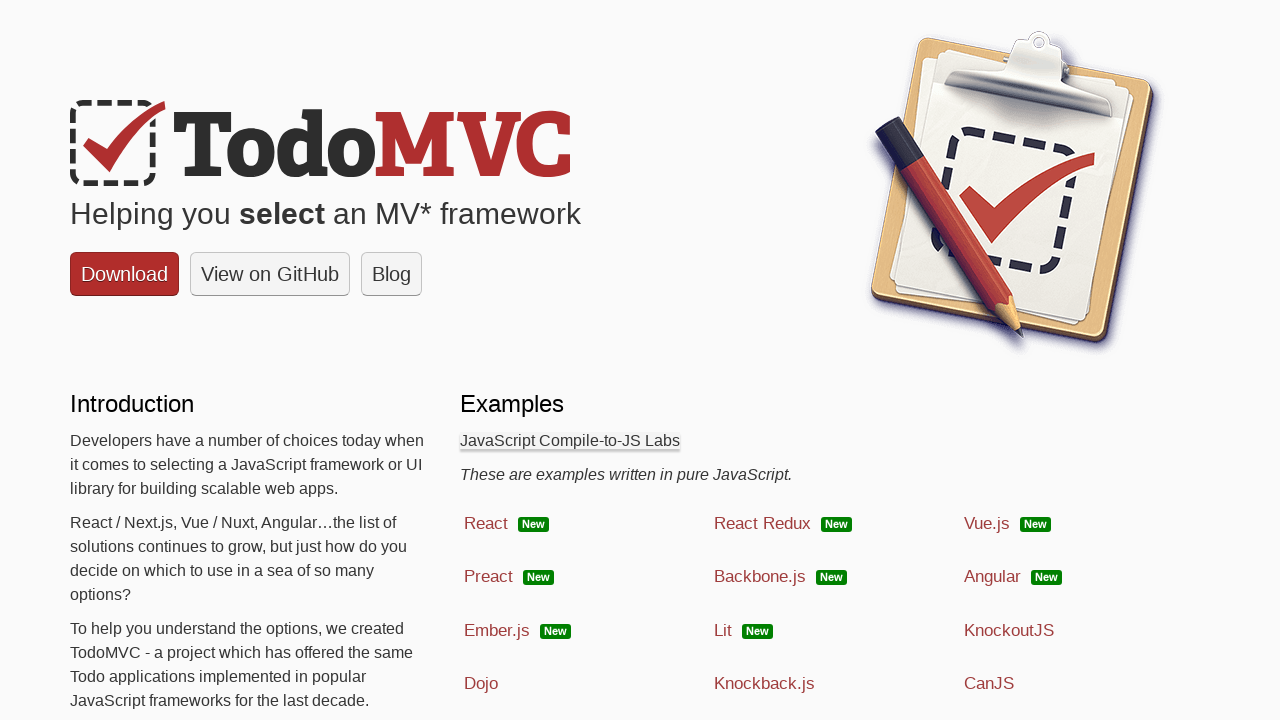

Clicked on Backbone.js implementation link at (835, 601) on a:has-text('Backbone.js')
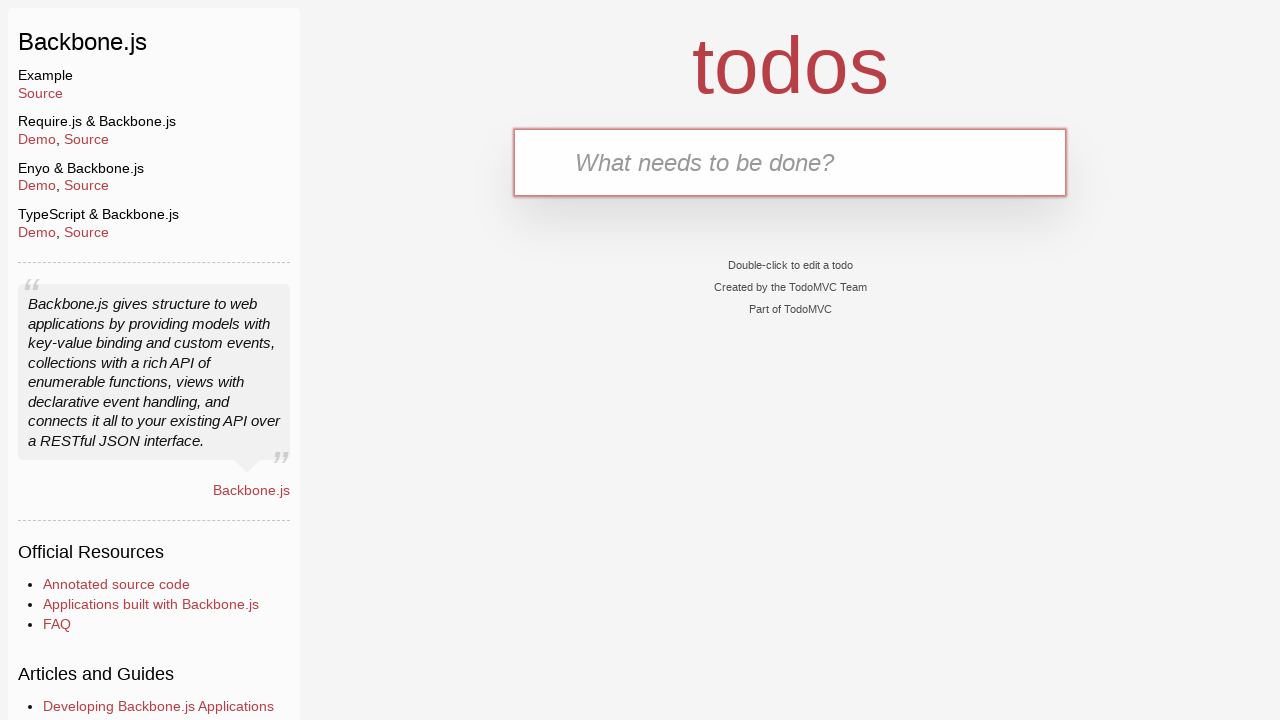

Filled first todo input field with 'Read a book' on .new-todo
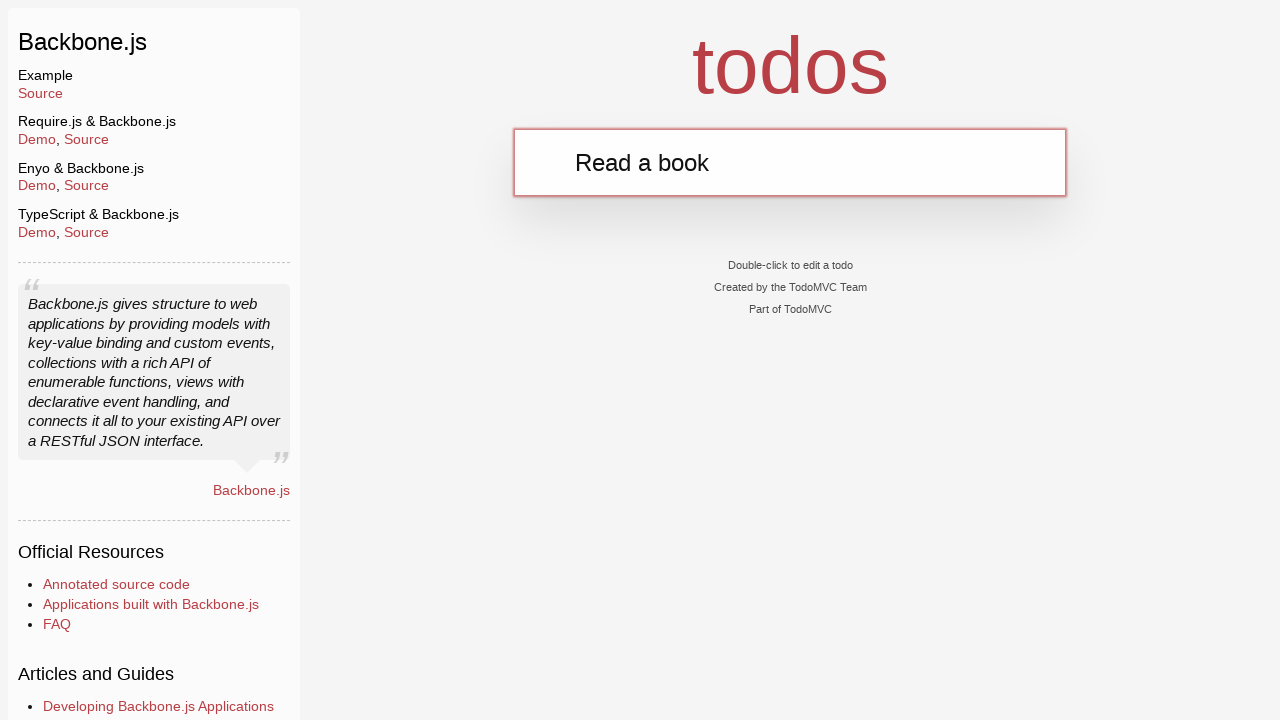

Pressed Enter to add first todo item on .new-todo
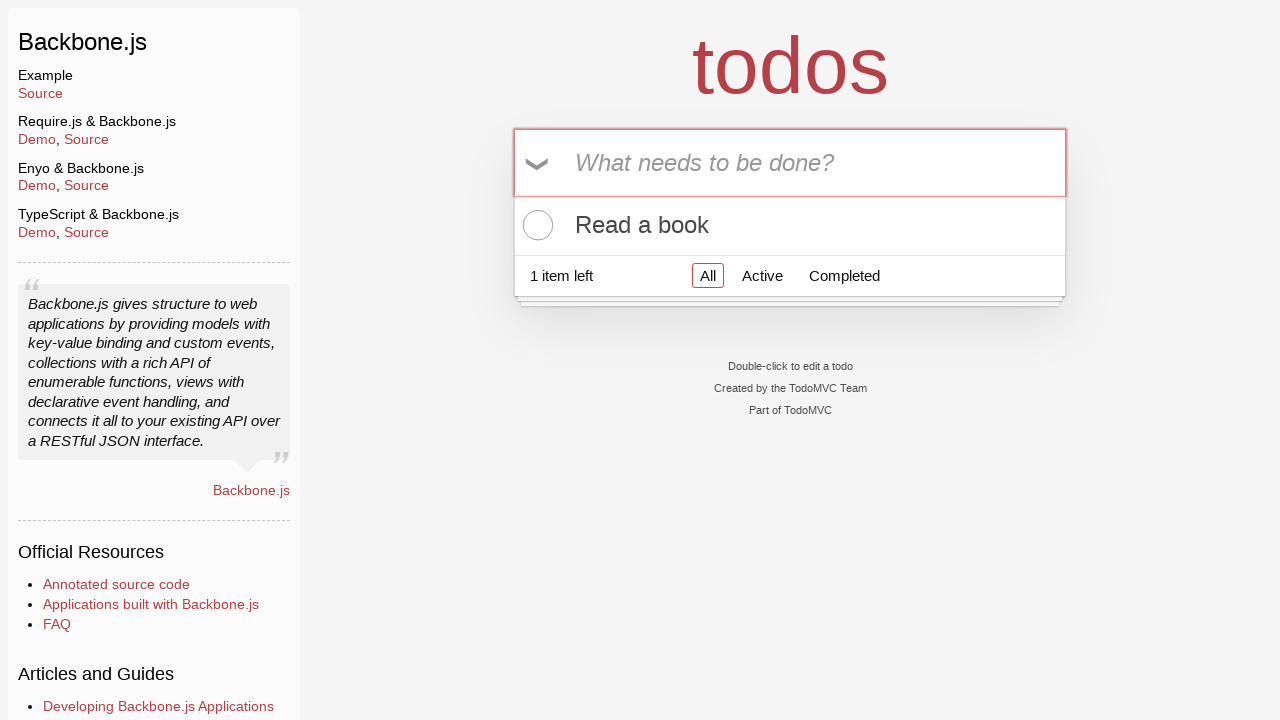

Filled second todo input field with 'Cook dinner' on .new-todo
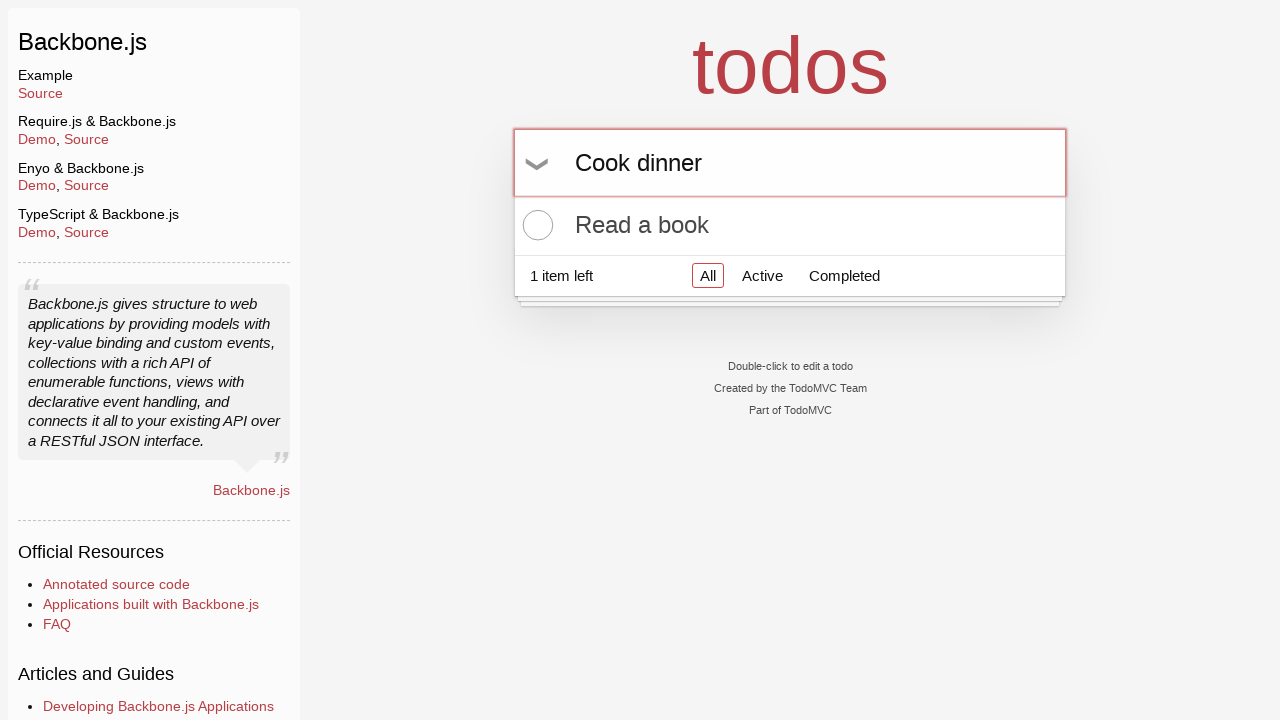

Pressed Enter to add second todo item on .new-todo
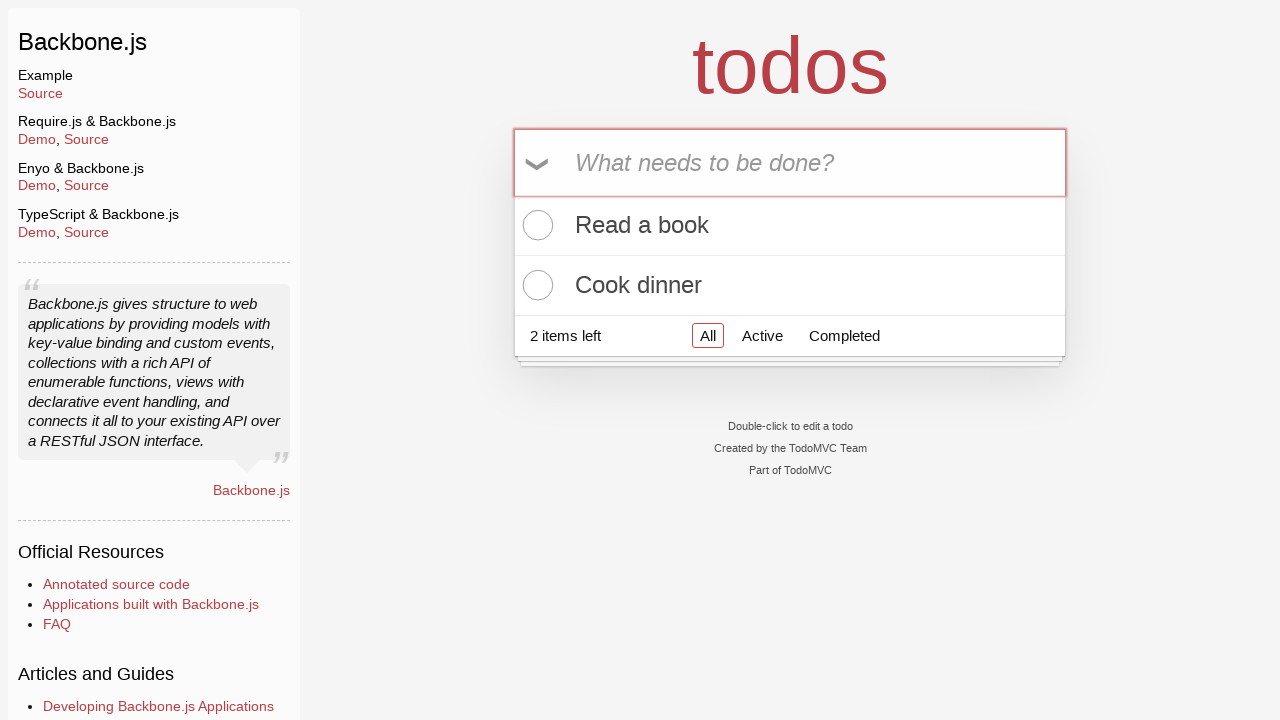

Filled third todo input field with 'write code' on .new-todo
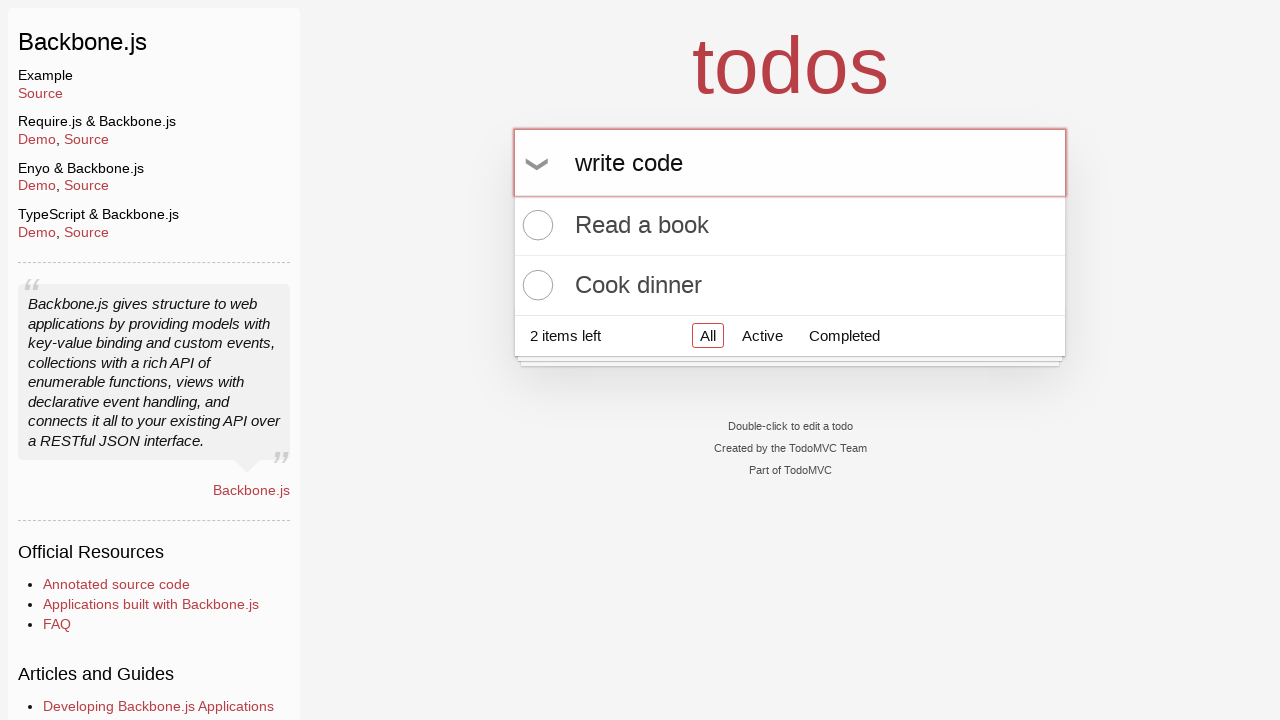

Pressed Enter to add third todo item on .new-todo
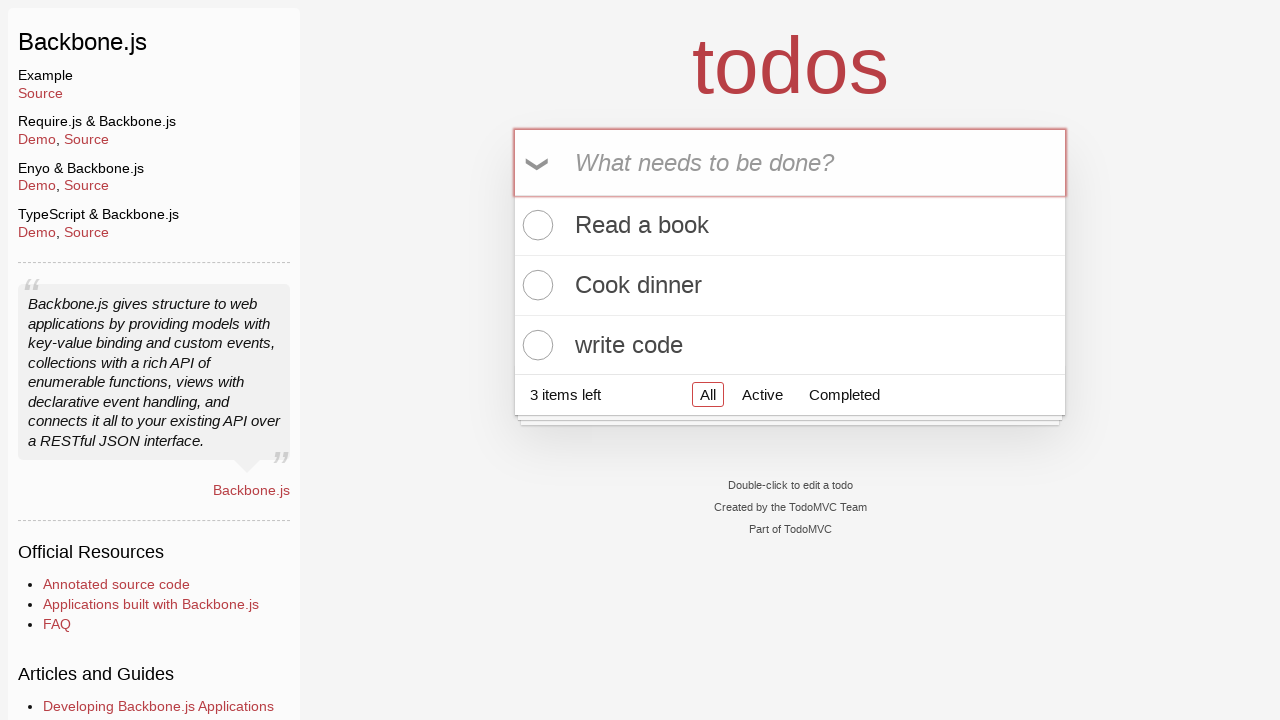

Marked second todo item as complete by clicking toggle checkbox at (535, 285) on li:nth-child(2) .toggle
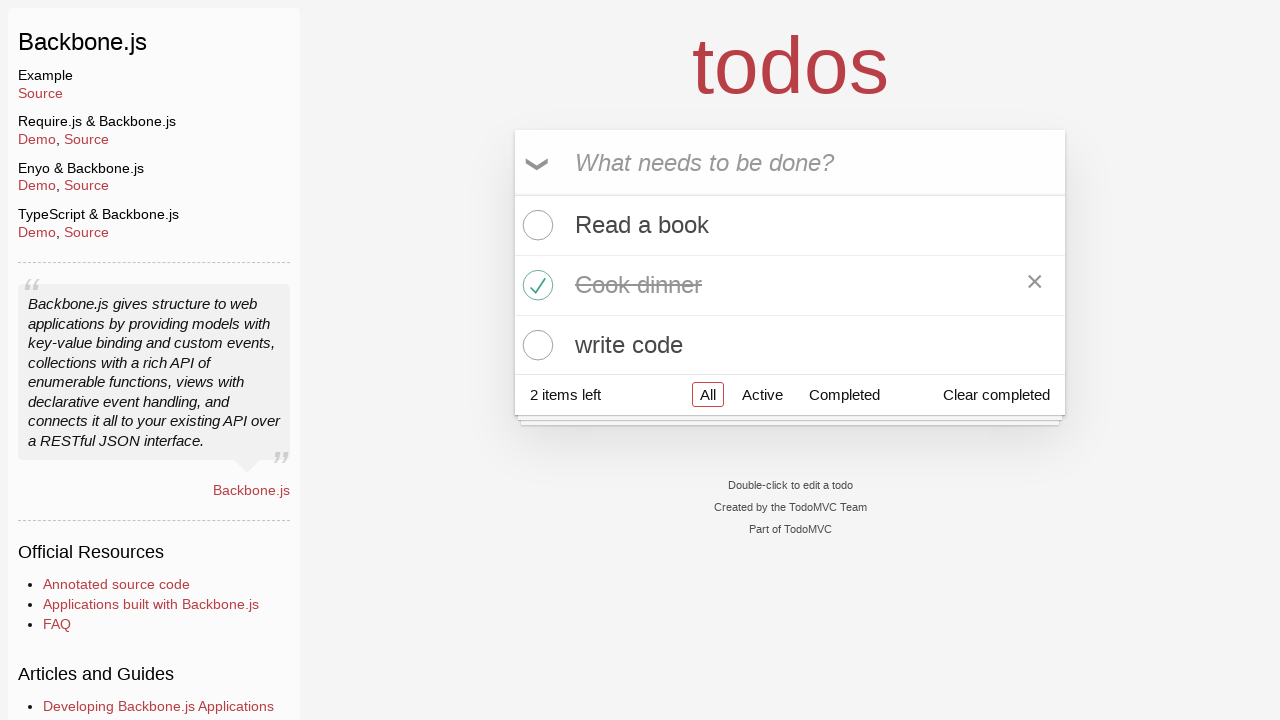

Waited for footer item count selector to appear
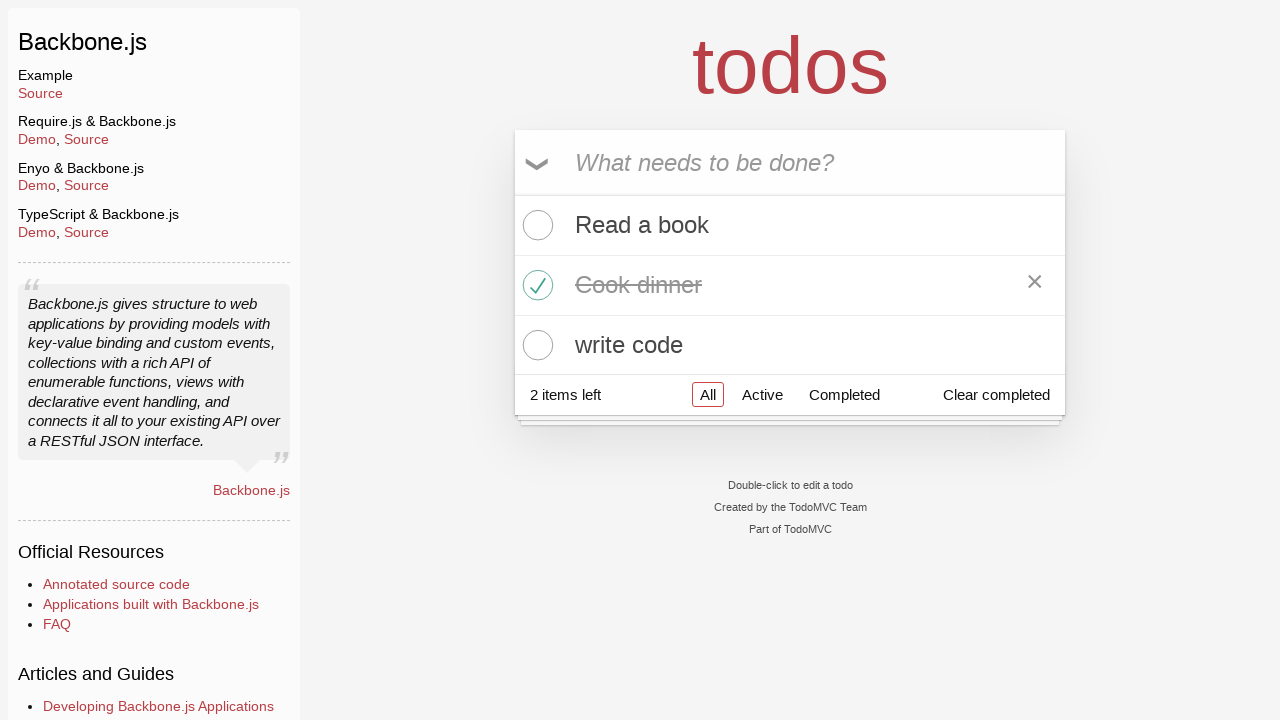

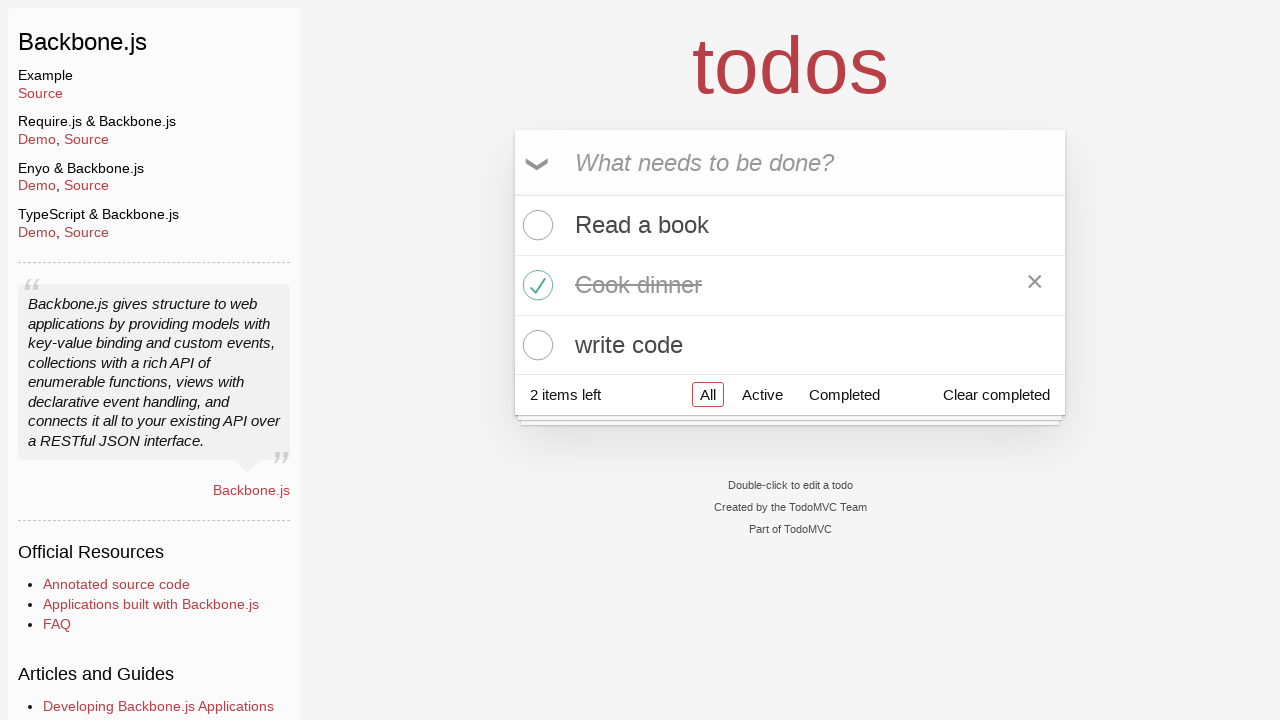